Tests checkbox functionality by navigating to the checkboxes page and clicking on a checkbox element

Starting URL: https://the-internet.herokuapp.com

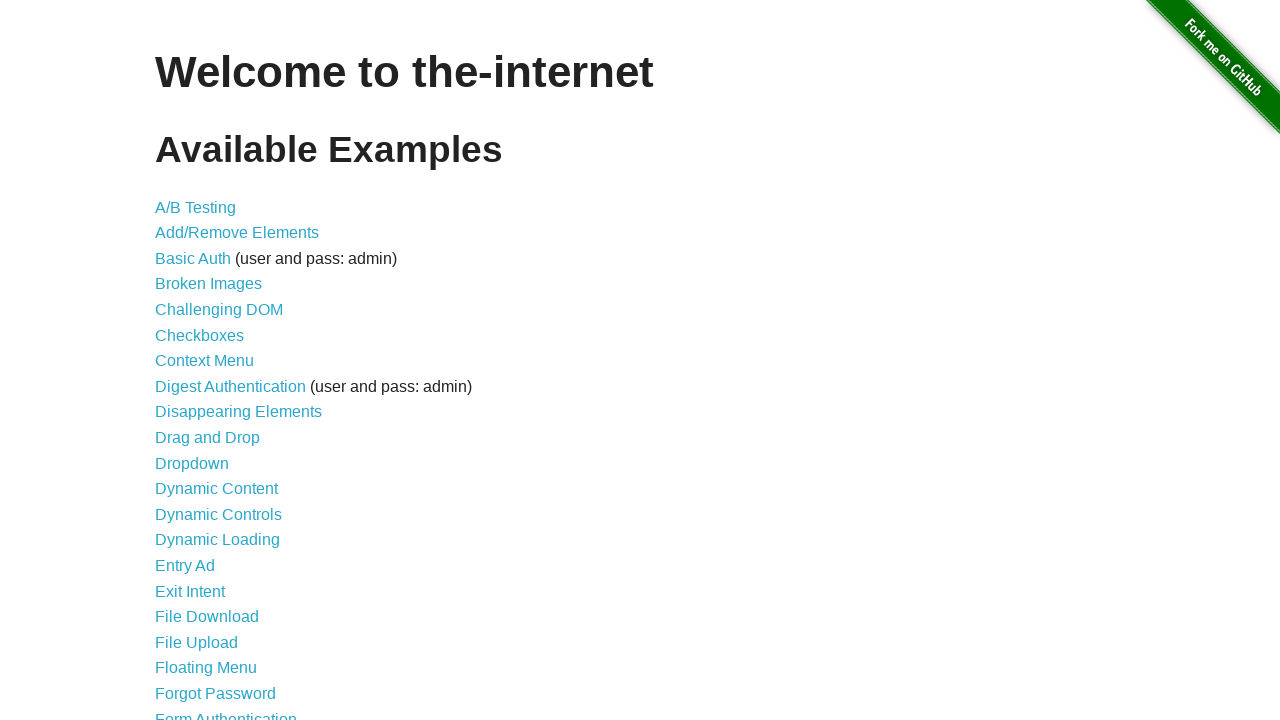

Clicked on the checkboxes link to navigate to checkbox page at (200, 335) on a[href='/checkboxes']
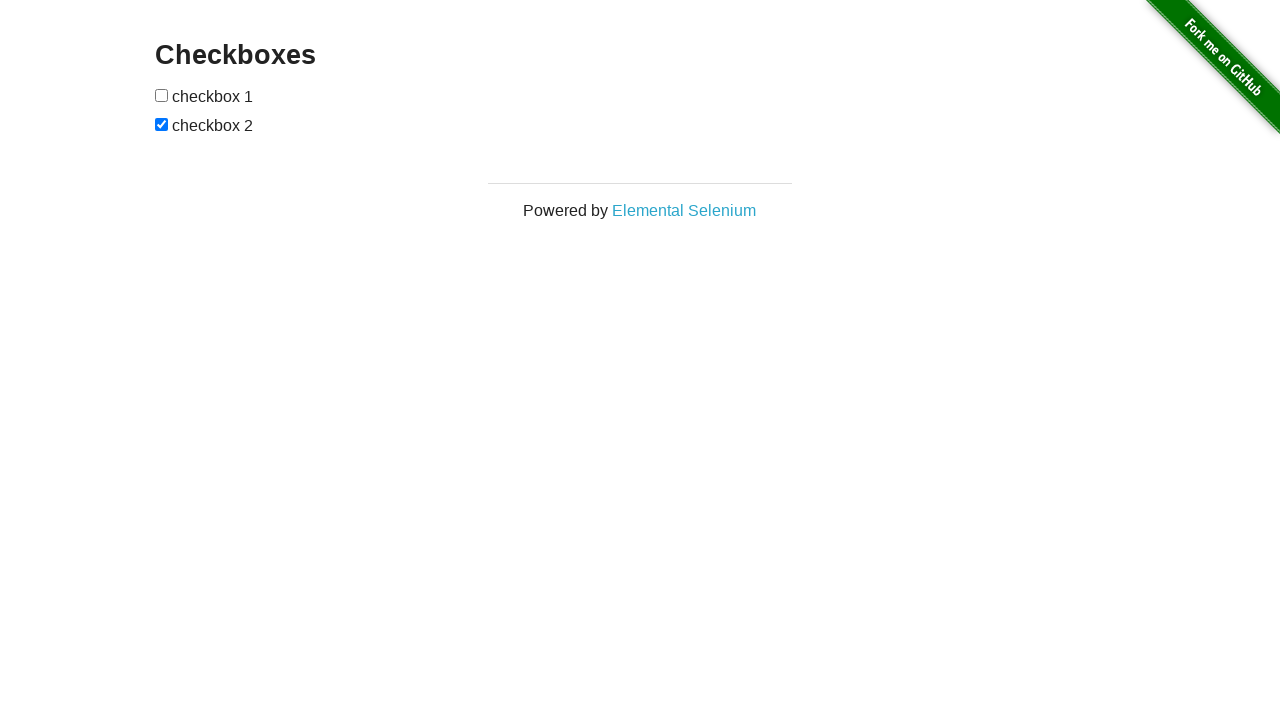

Clicked on the first checkbox element at (162, 95) on input[type='checkbox']:first-of-type
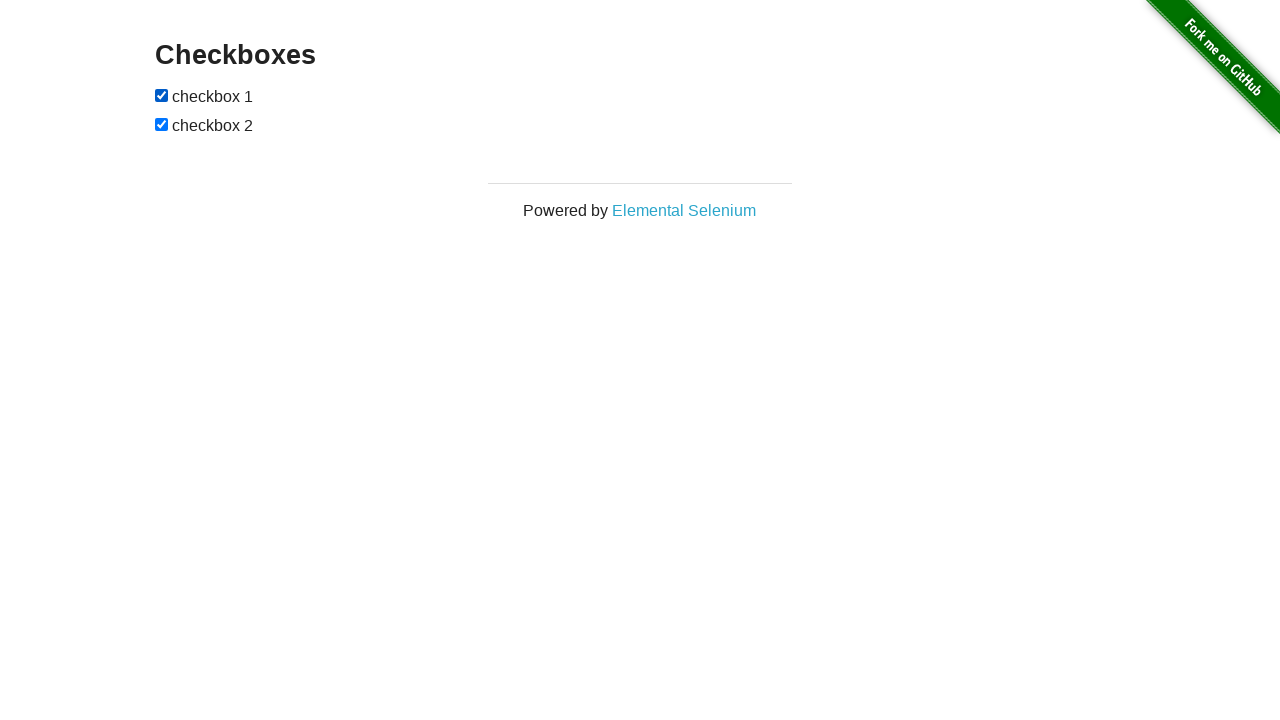

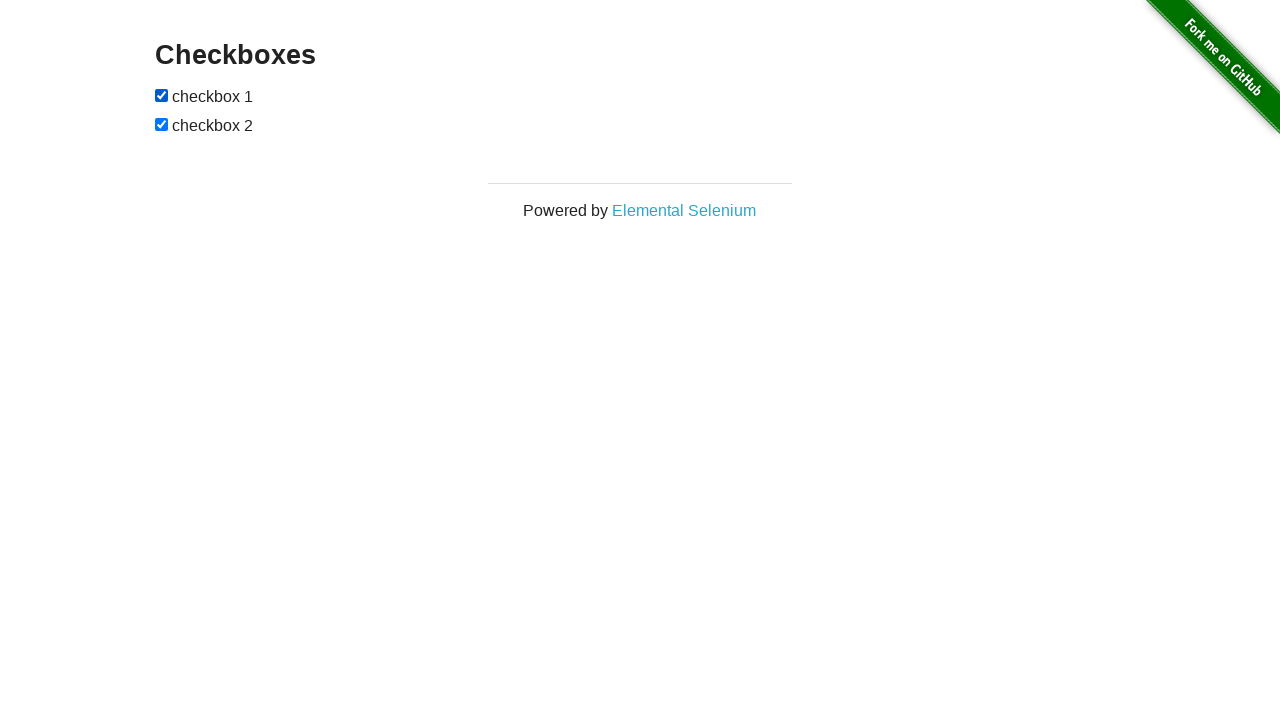